Tests that the page title is correct after clicking the women section

Starting URL: https://www.limeroad.com/

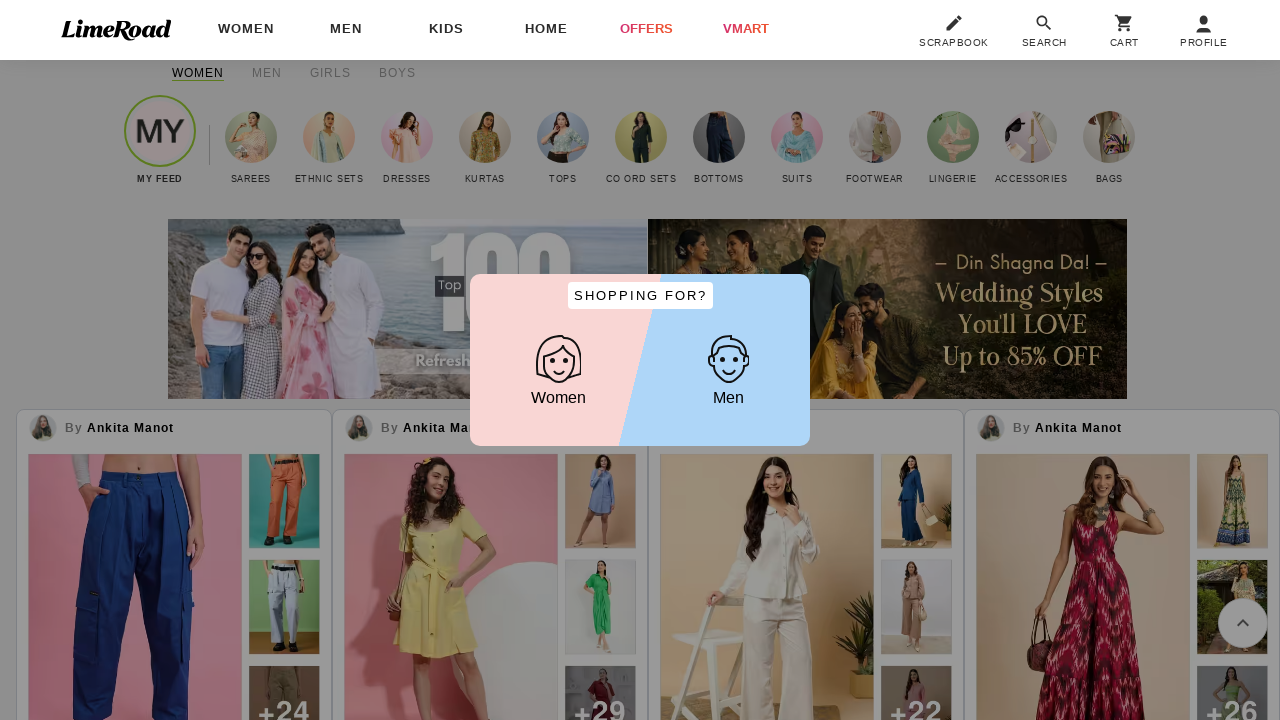

Clicked on the Women section button at (558, 371) on #shopWomen
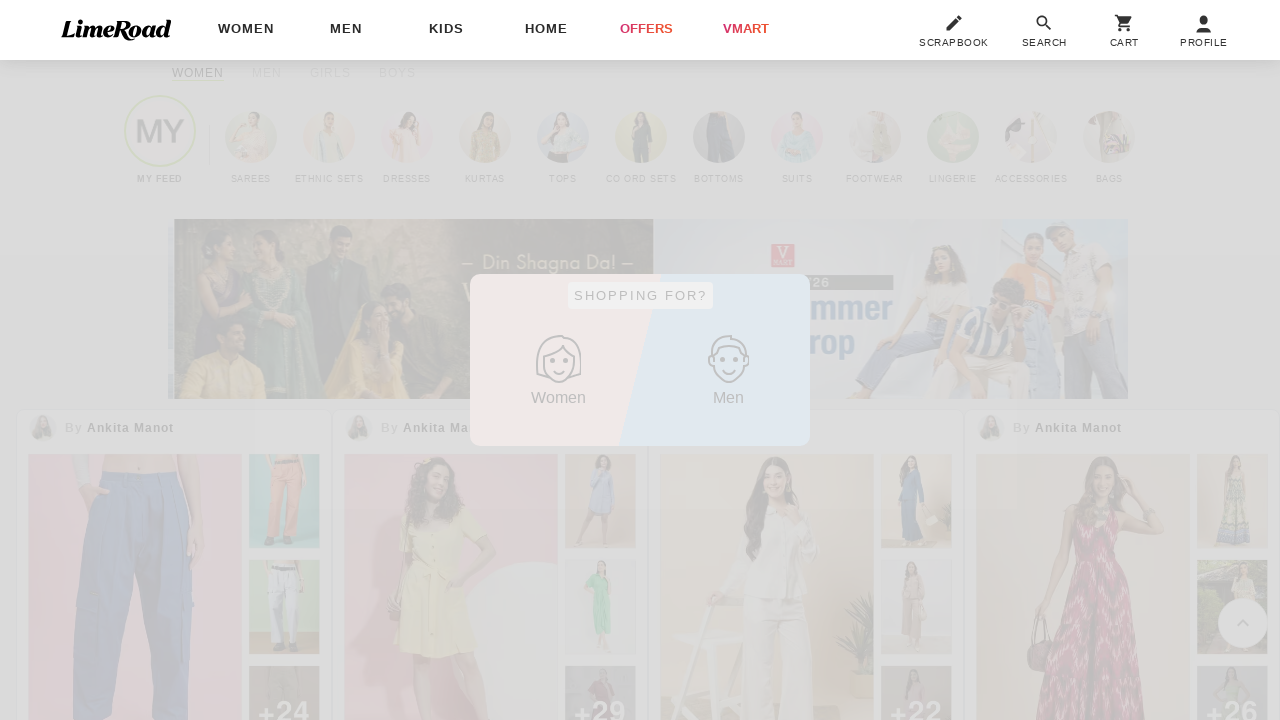

Women section page loaded completely
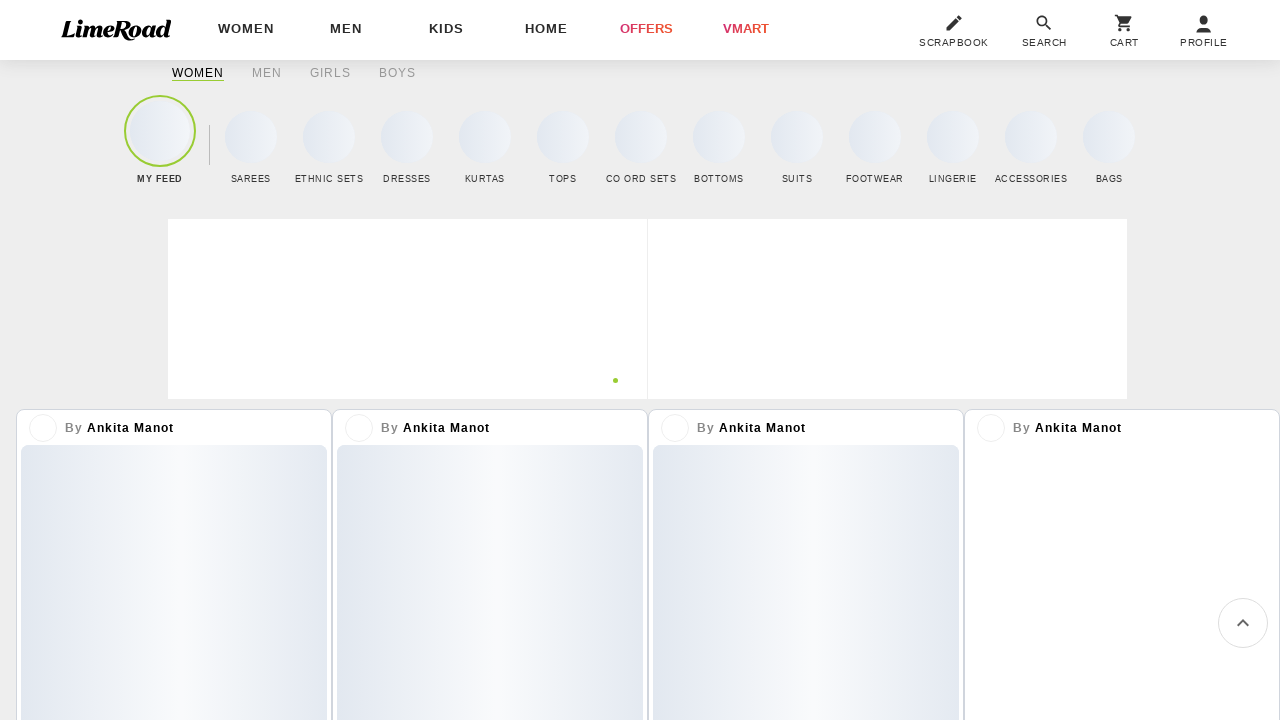

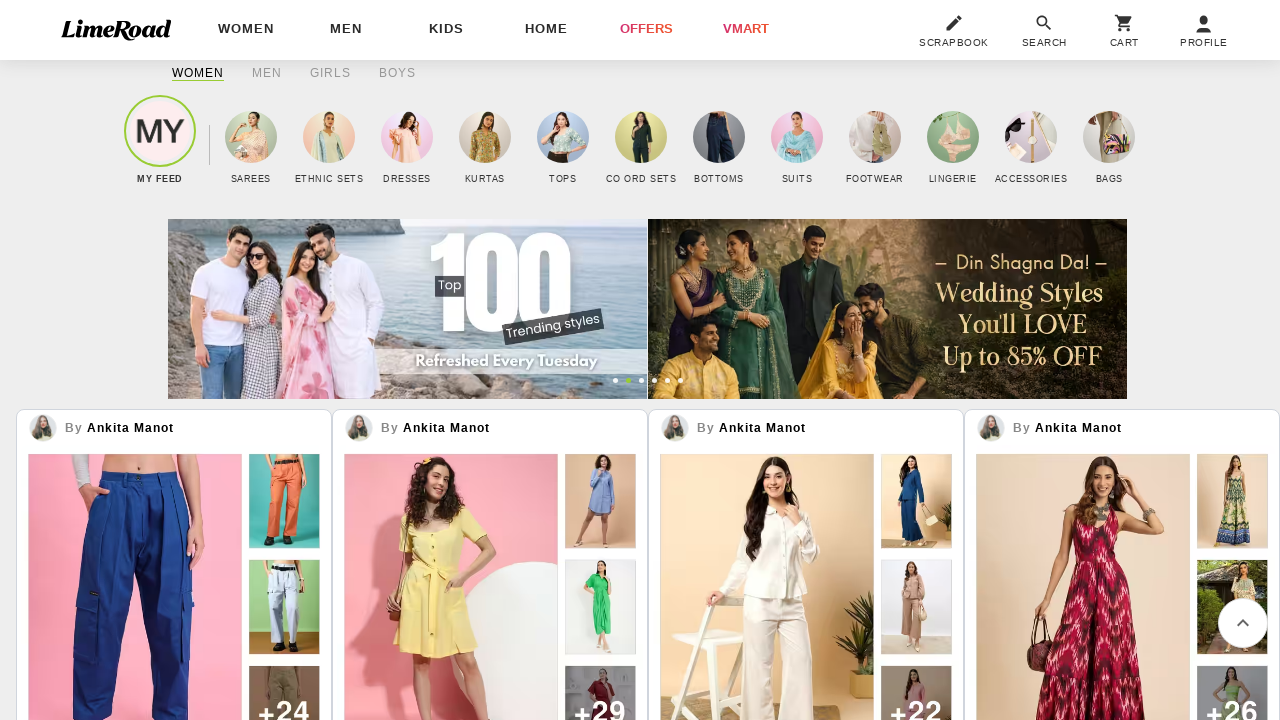